Navigates to YouTube homepage - a simple page load test

Starting URL: https://www.youtube.com/

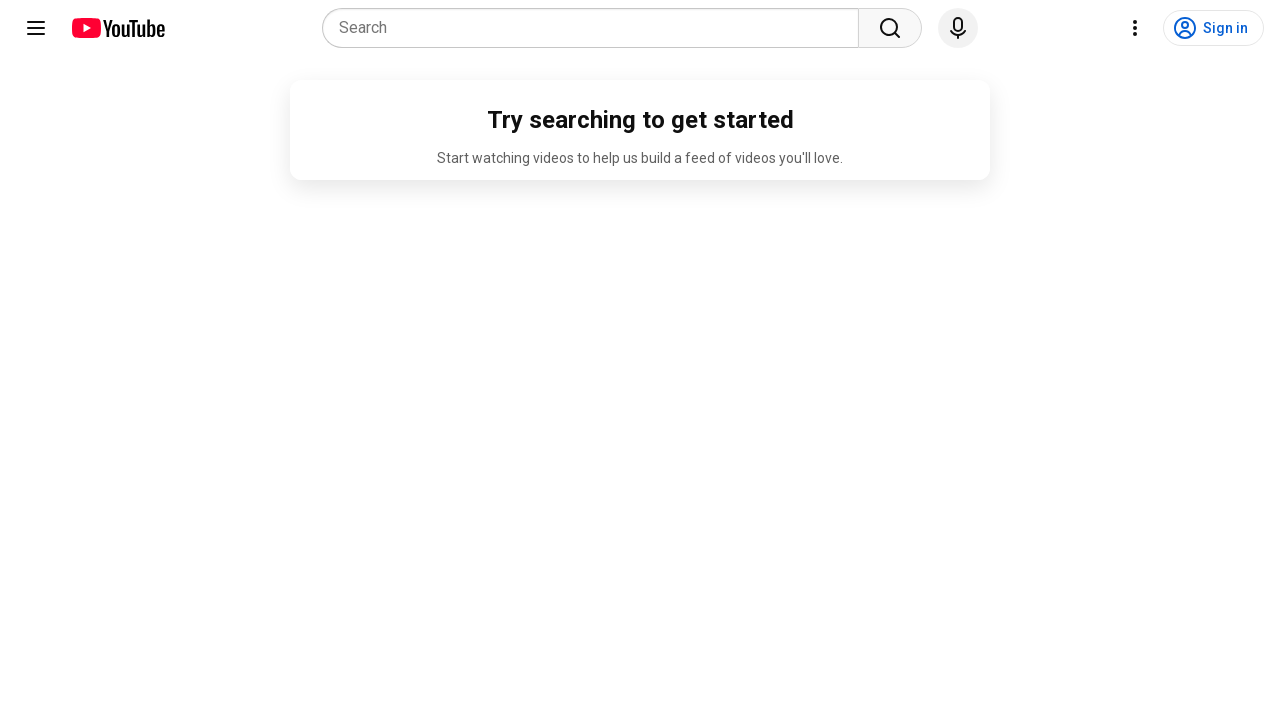

Navigated to YouTube homepage
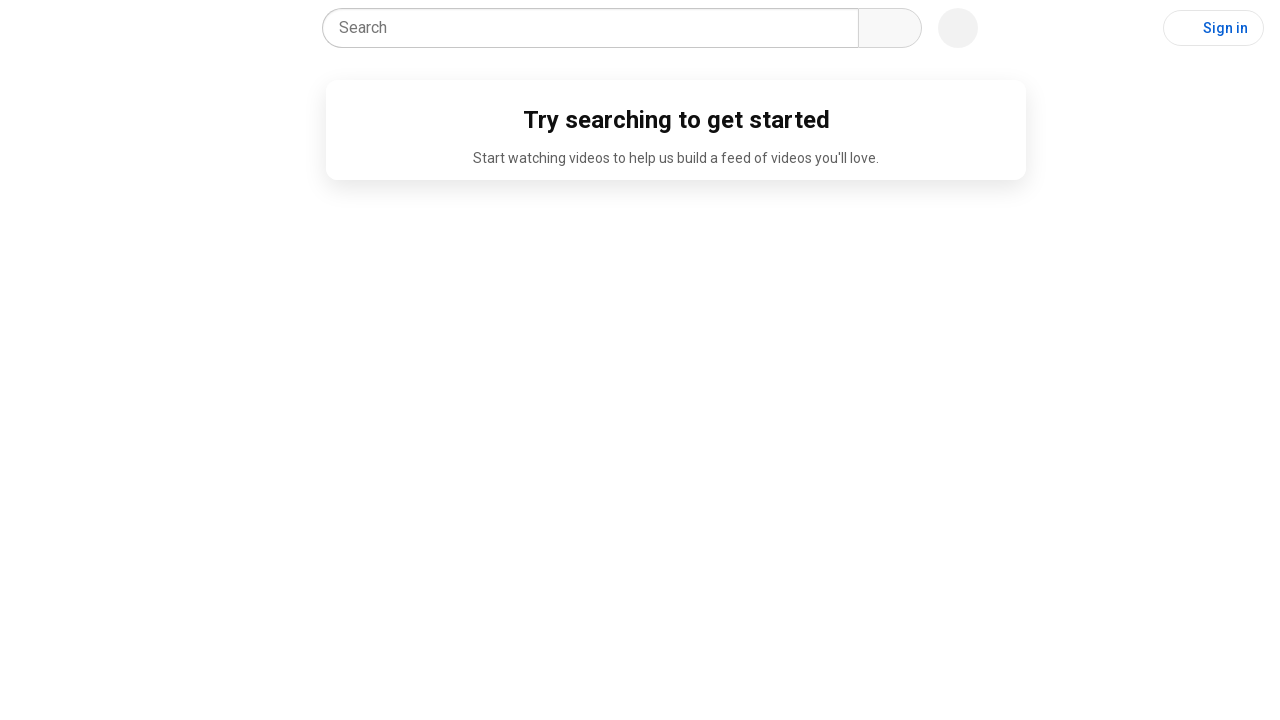

YouTube homepage fully loaded
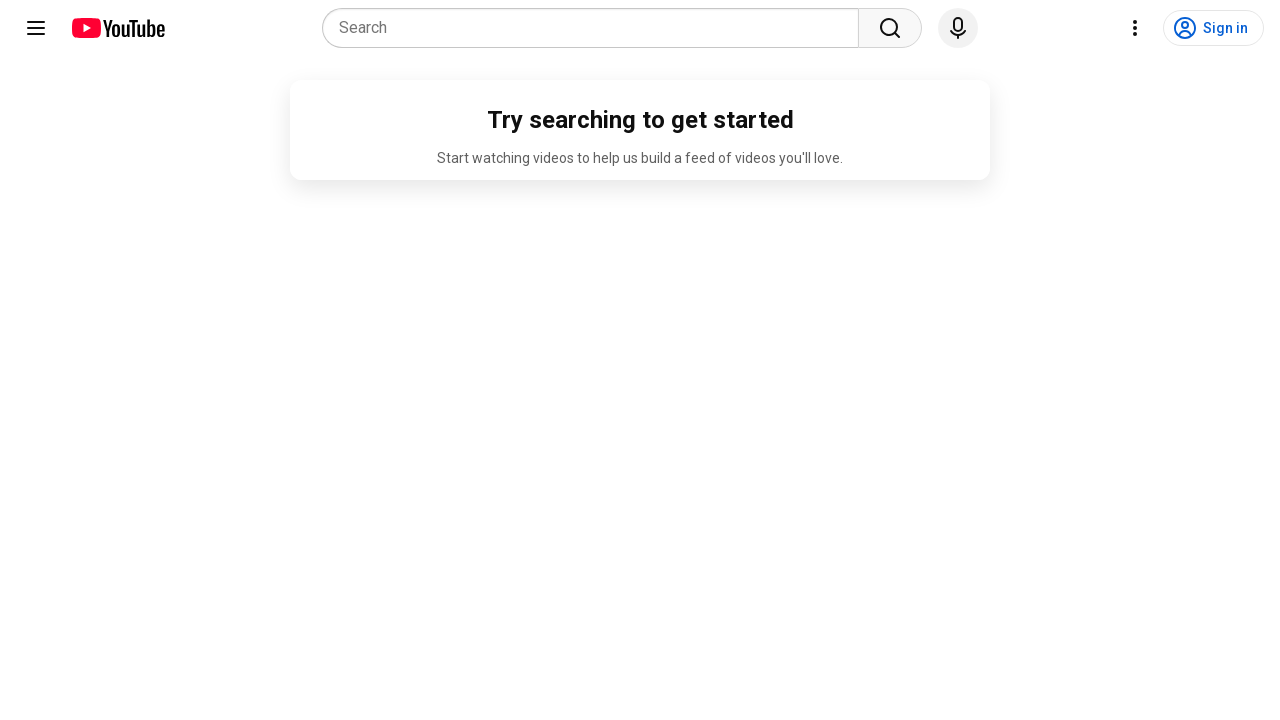

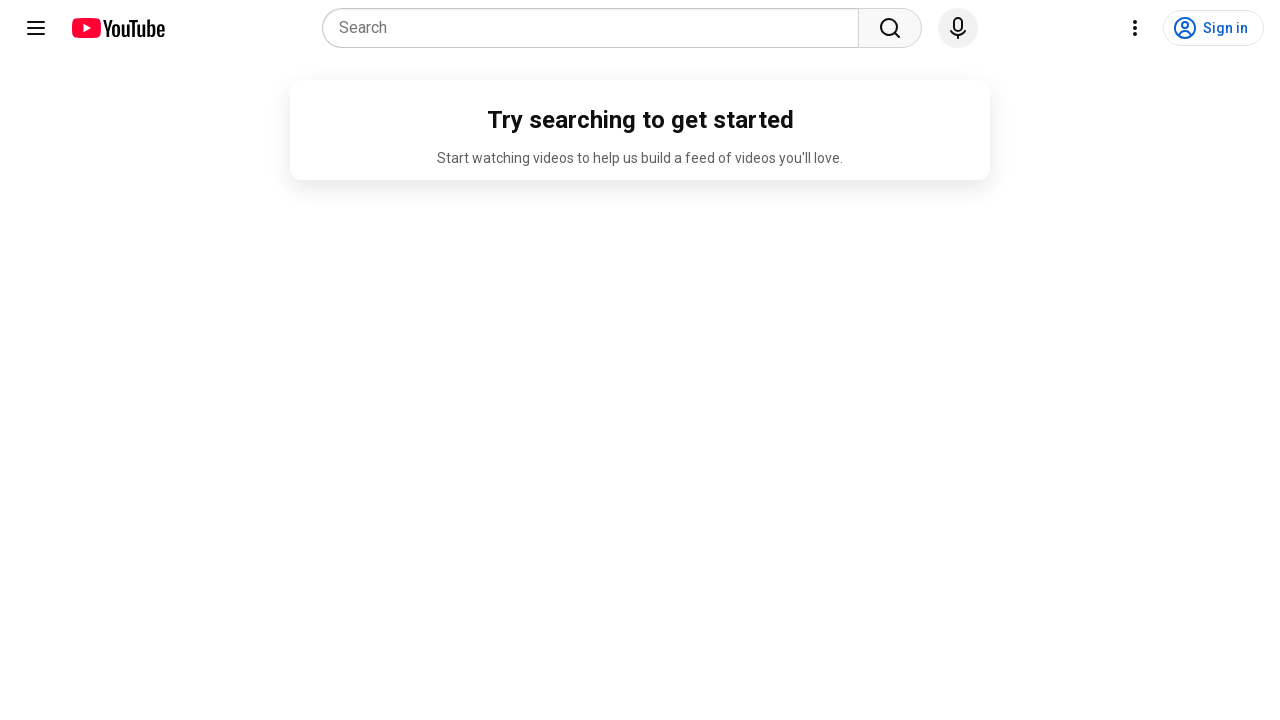